Tests right-click context menu functionality by right-clicking an element, hovering over a menu item, and accepting the alert that appears when clicking the Quit option.

Starting URL: http://swisnl.github.io/jQuery-contextMenu/demo.html

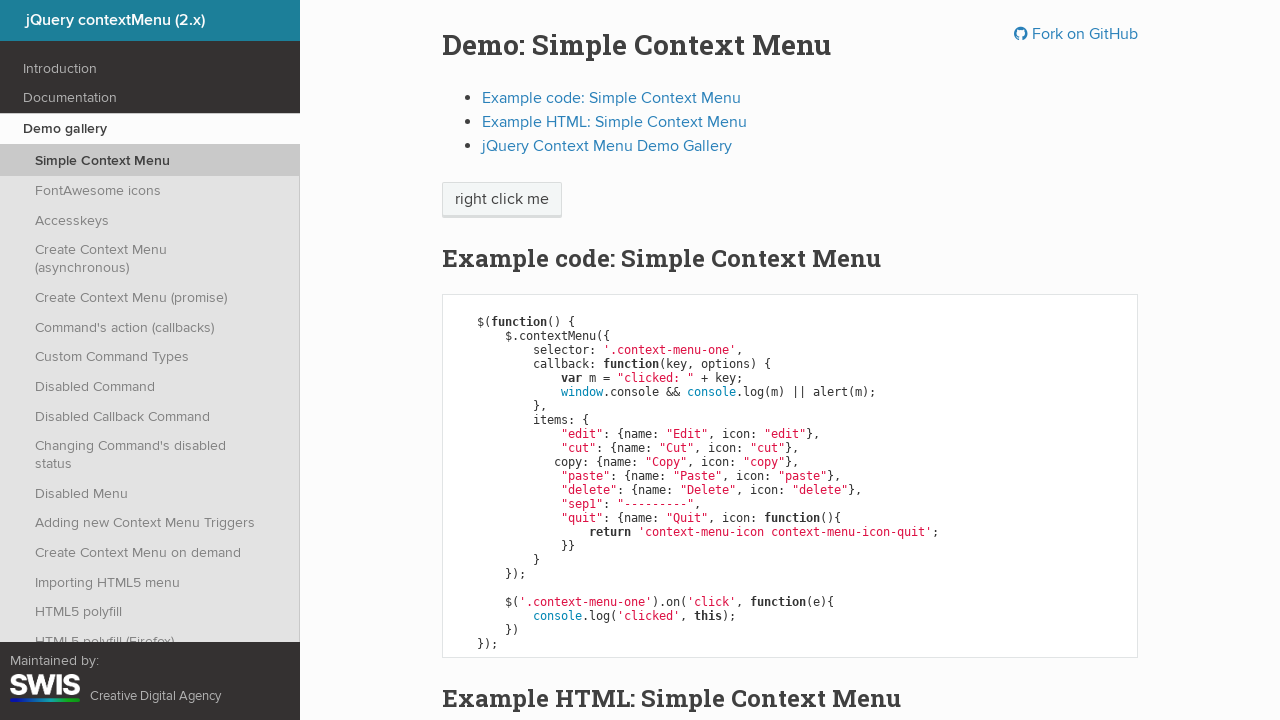

Right-clicked on 'right click me' element to open context menu at (502, 200) on //span[text()='right click me']
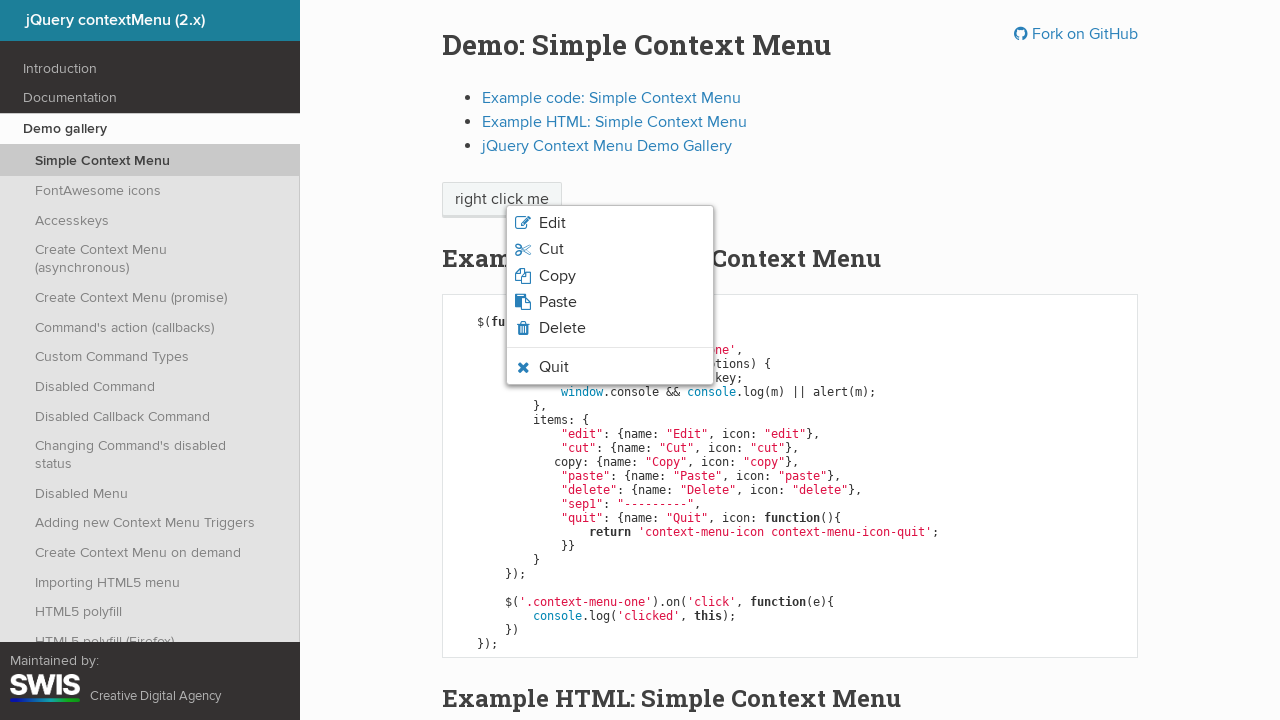

Verified context menu Quit option is displayed
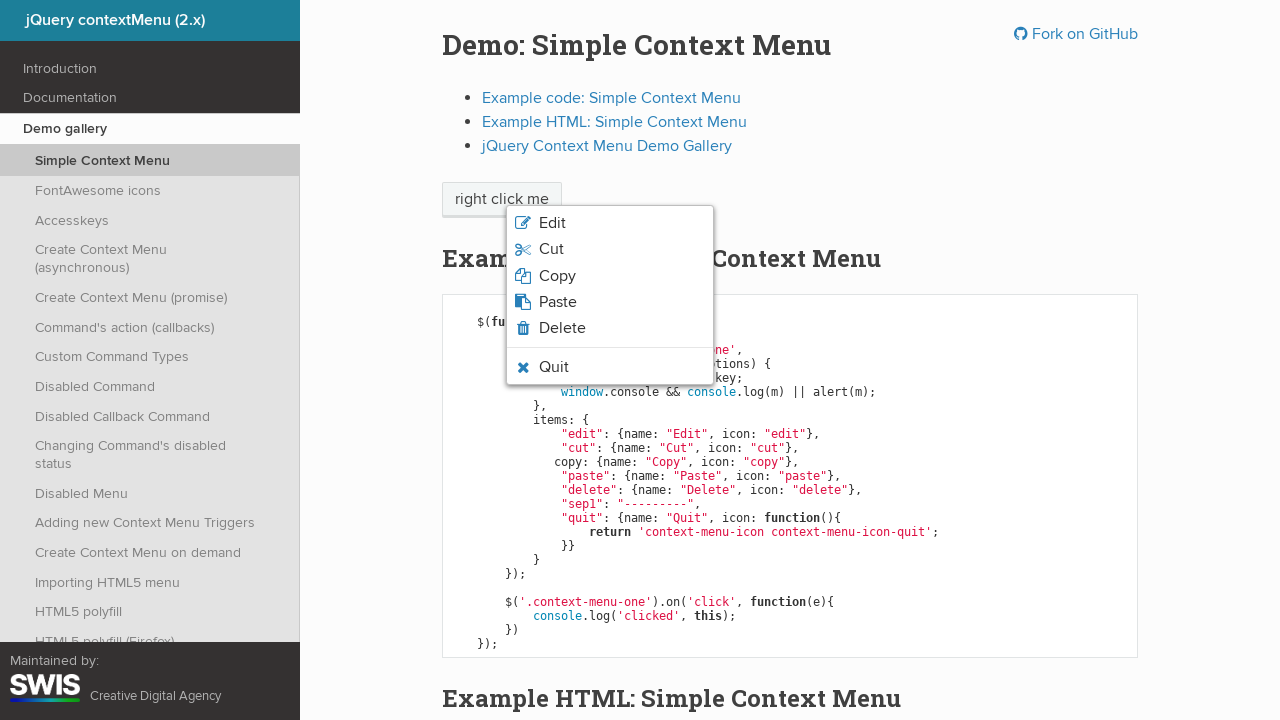

Hovered over the Quit menu item at (610, 367) on .context-menu-icon-quit
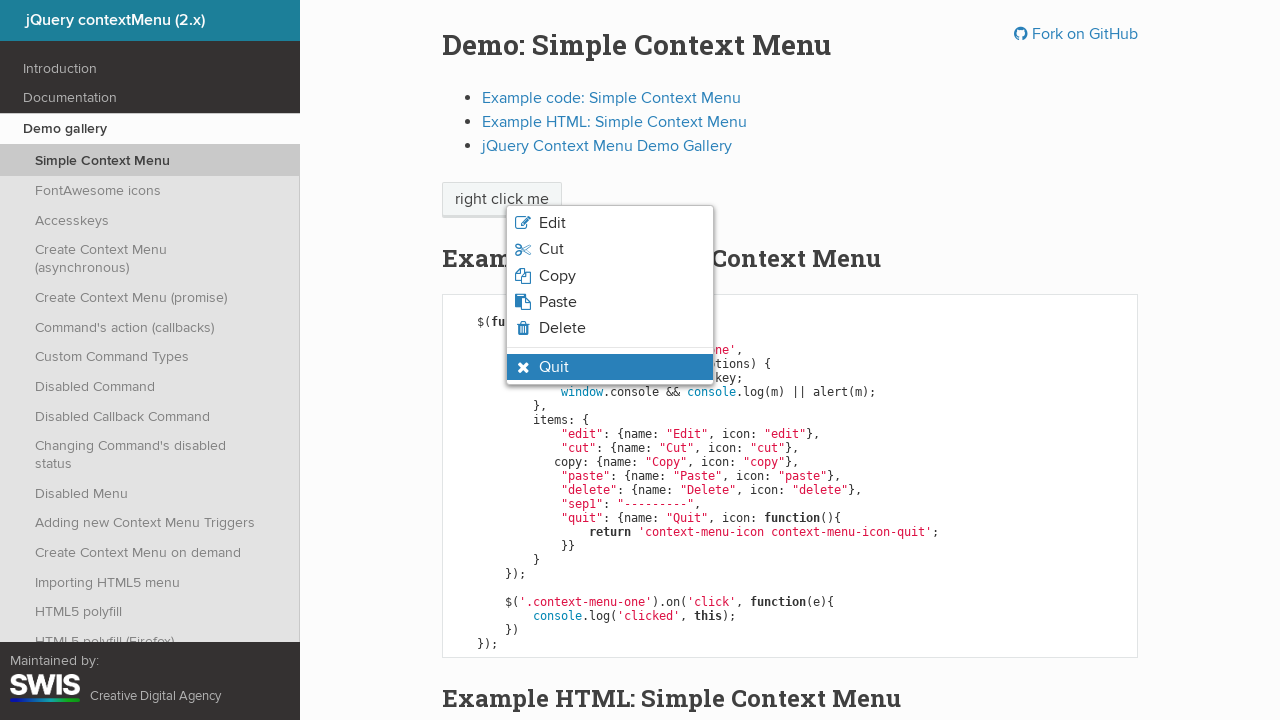

Set up dialog handler to accept alert
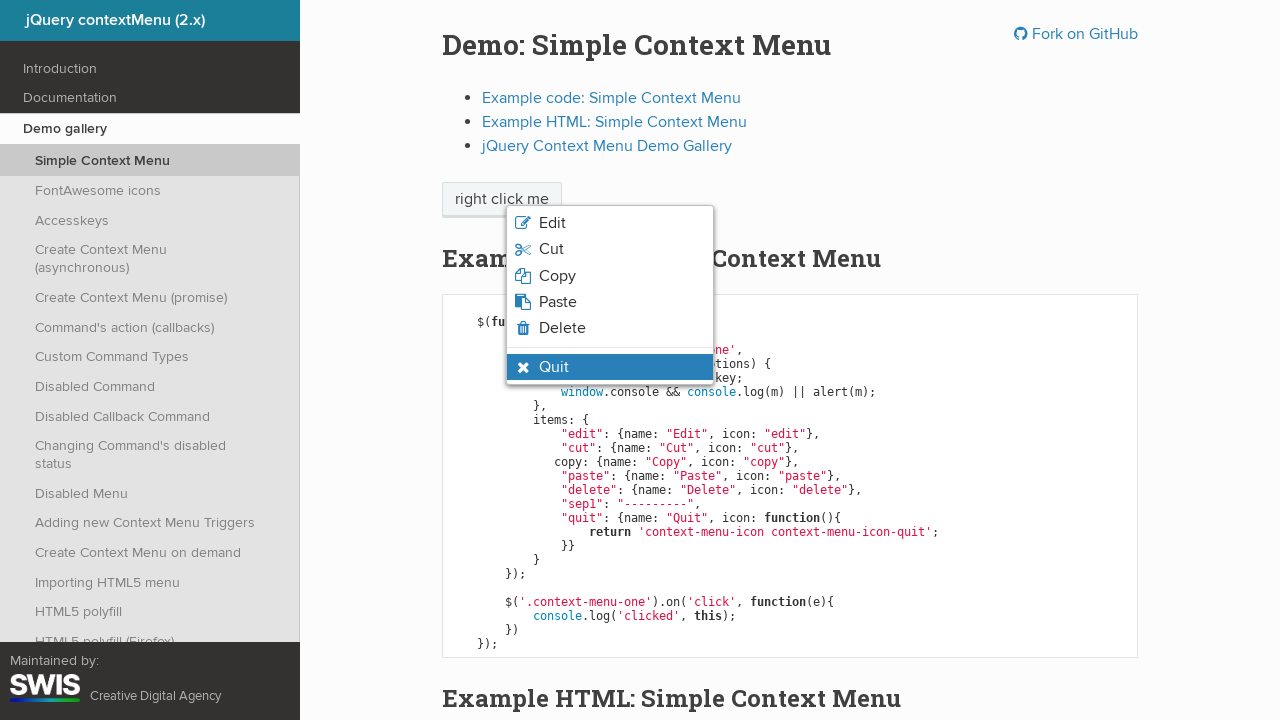

Clicked Quit option and accepted the alert dialog at (610, 367) on .context-menu-icon-quit
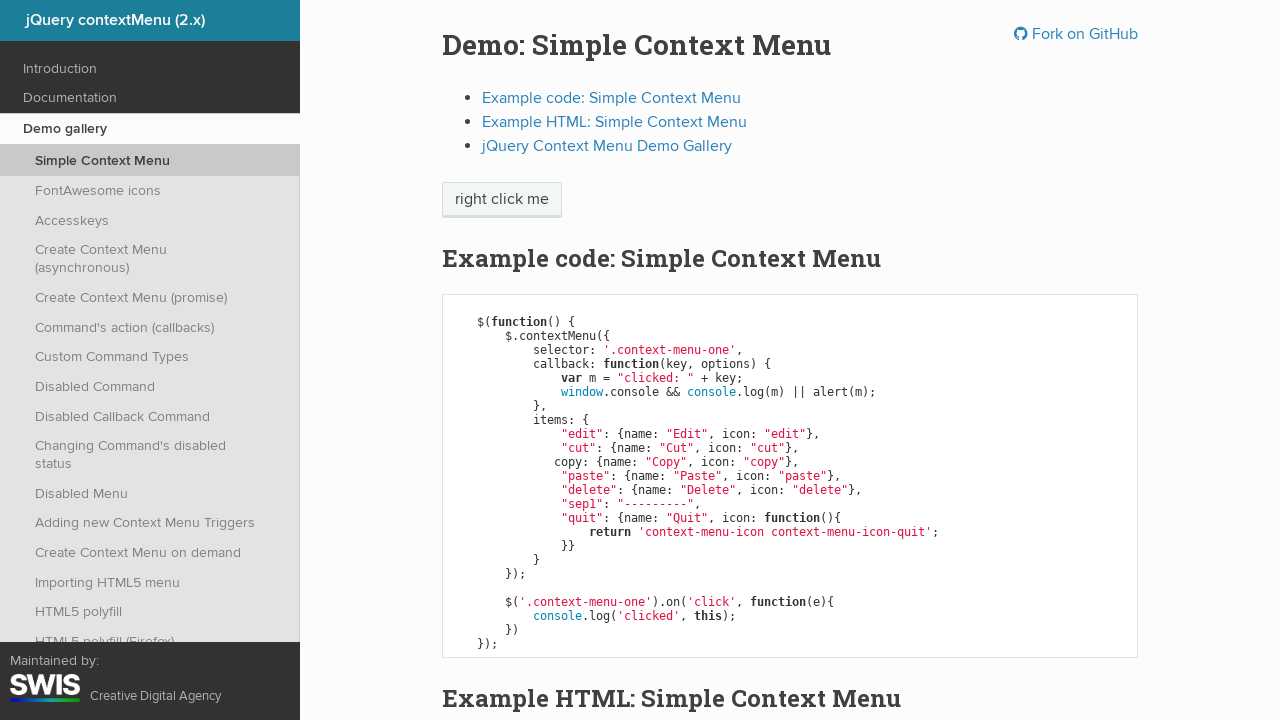

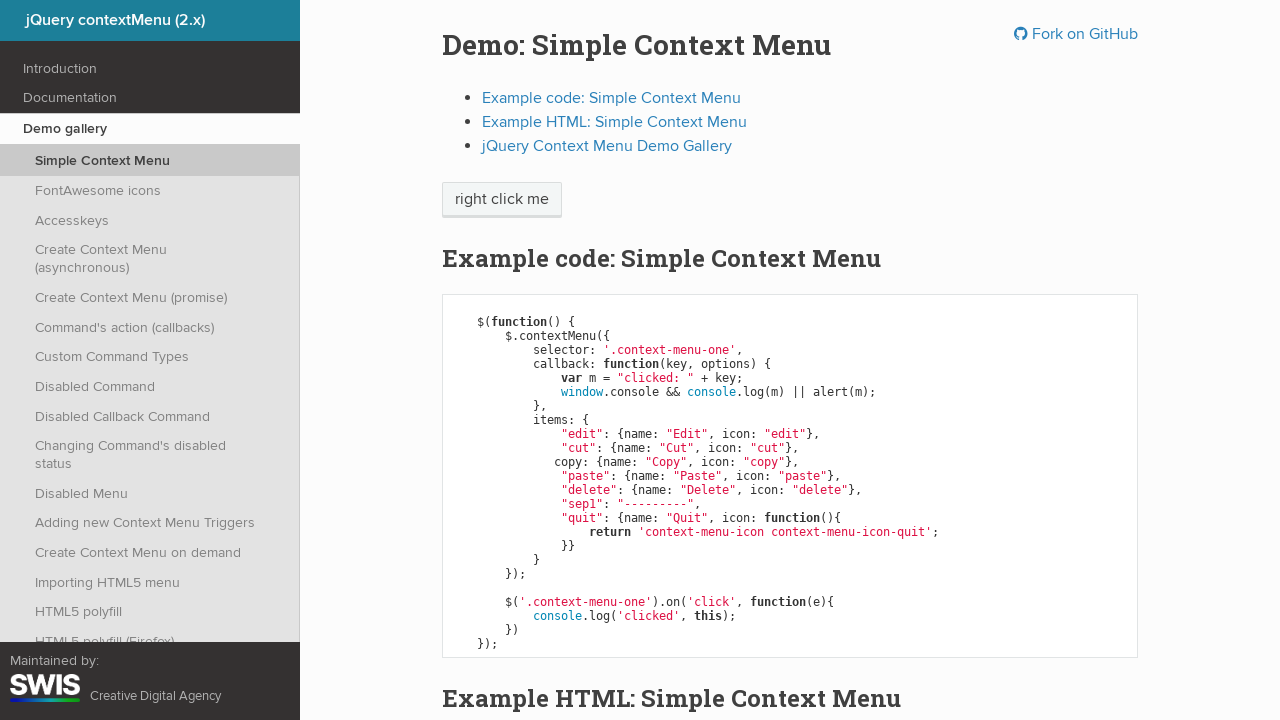